Verifies that email and password input fields are visible on the login page

Starting URL: https://codility-frontend-prod.s3.amazonaws.com/media/task_static/qa_login_page/9a83bda125cd7398f9f482a3d6d45ea4/static/attachments/reference_page.html

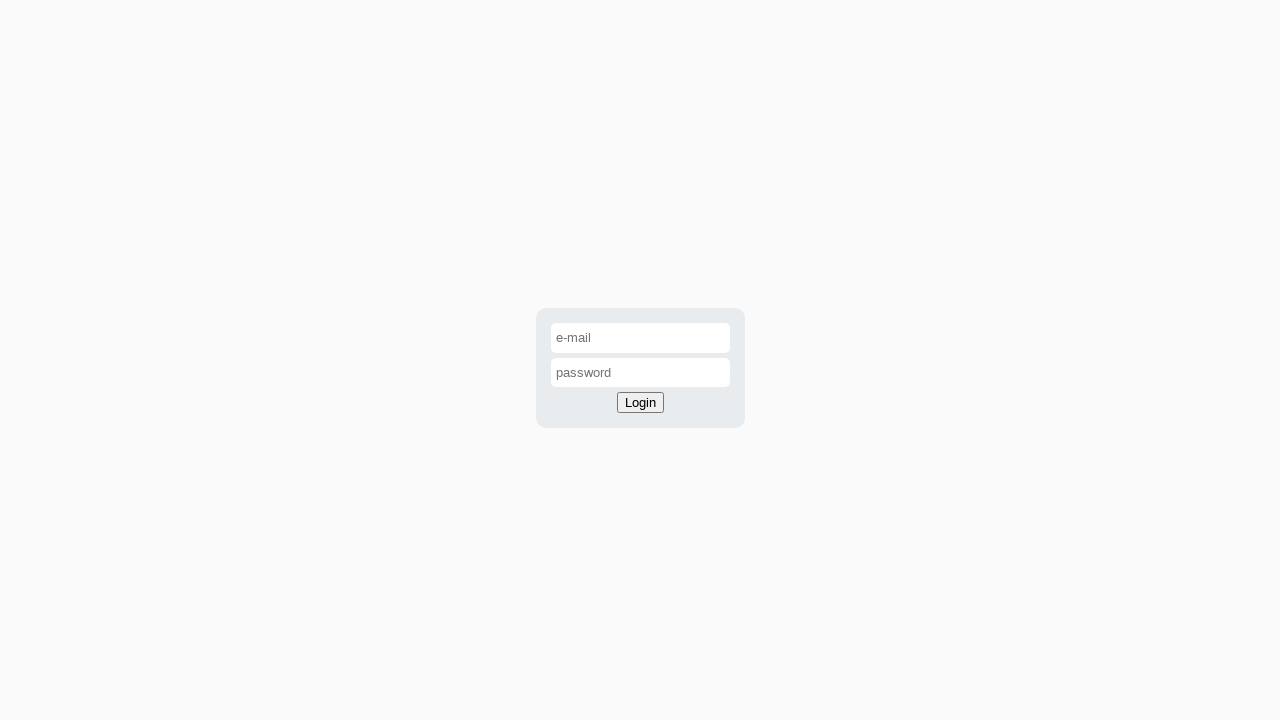

Navigated to login page
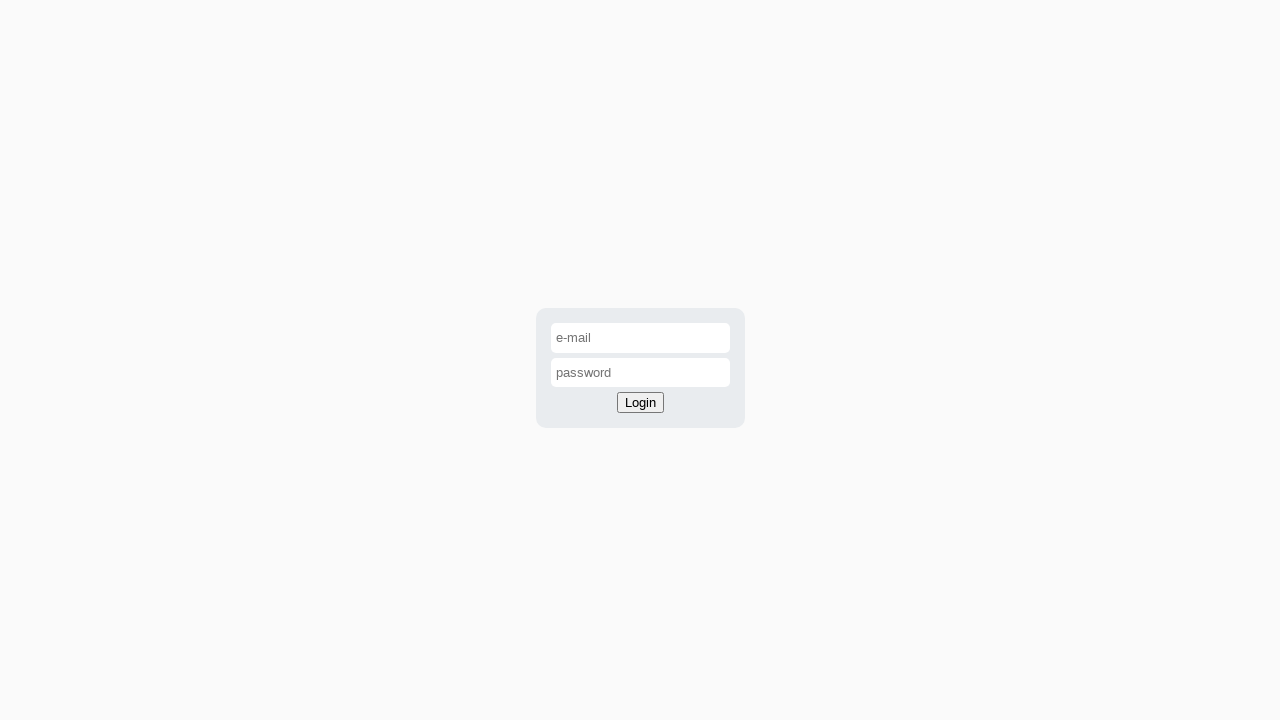

Located email input field
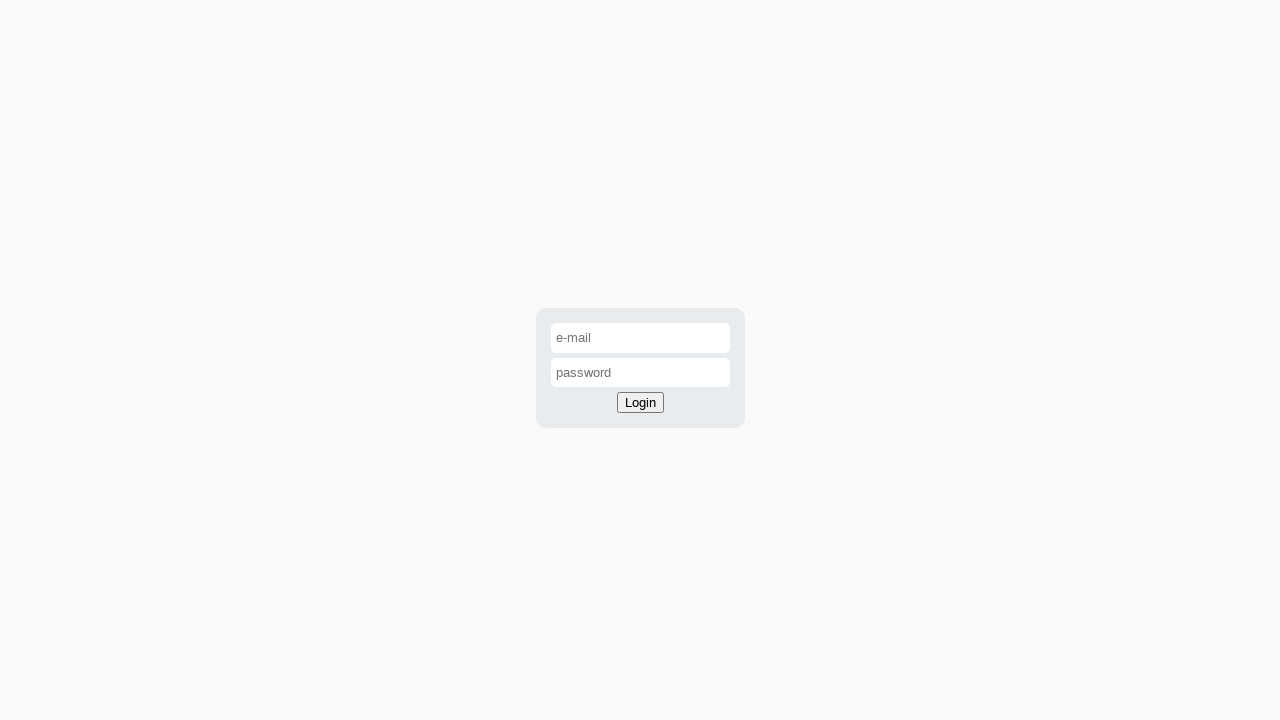

Verified email field is visible
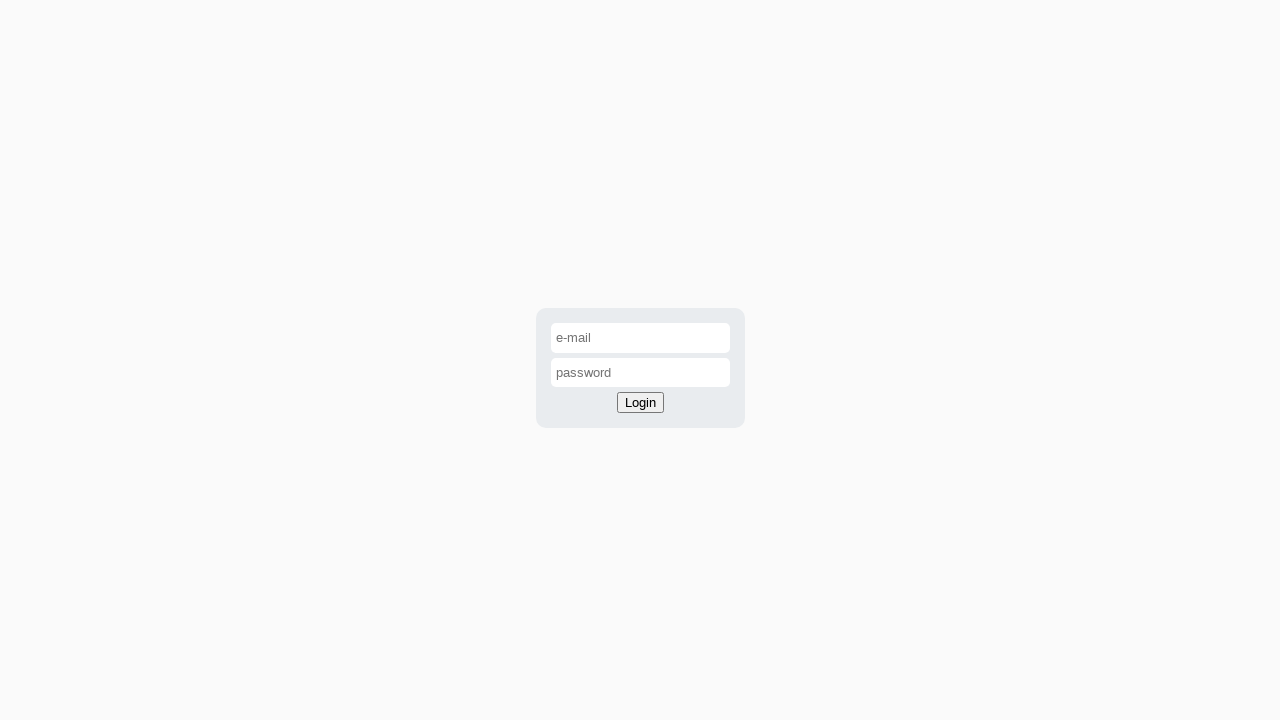

Located password input field
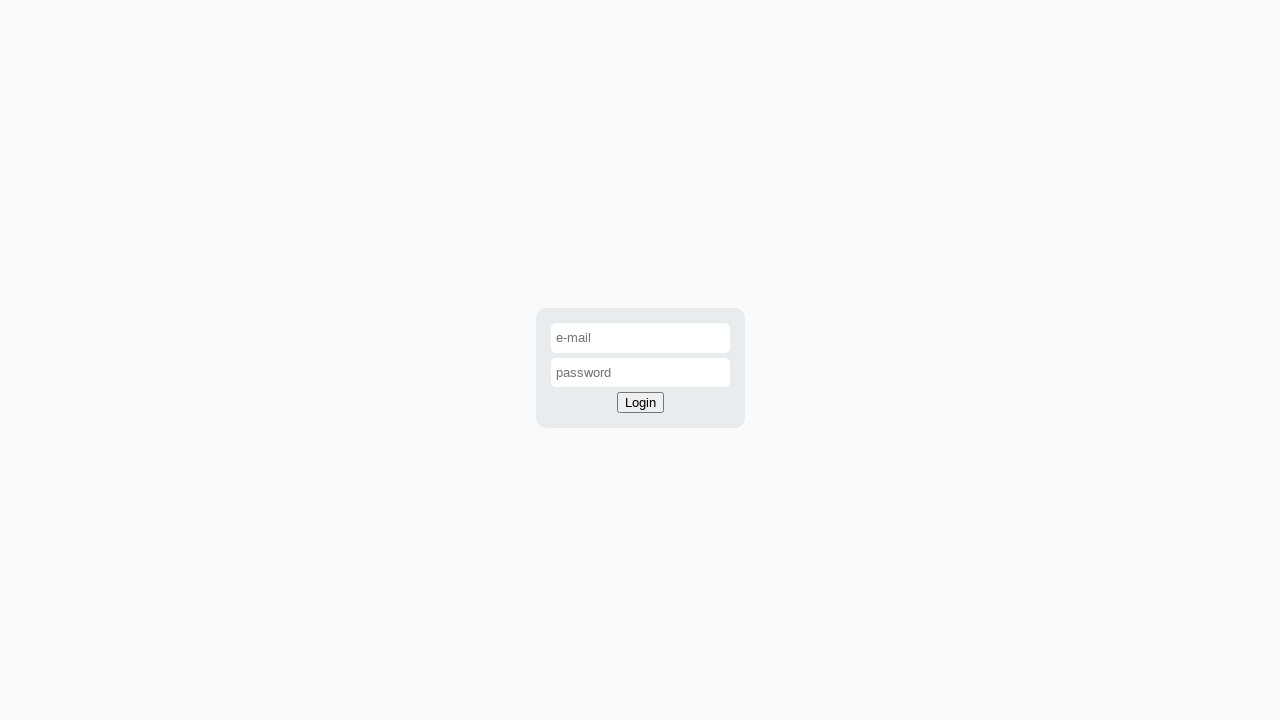

Verified password field is visible
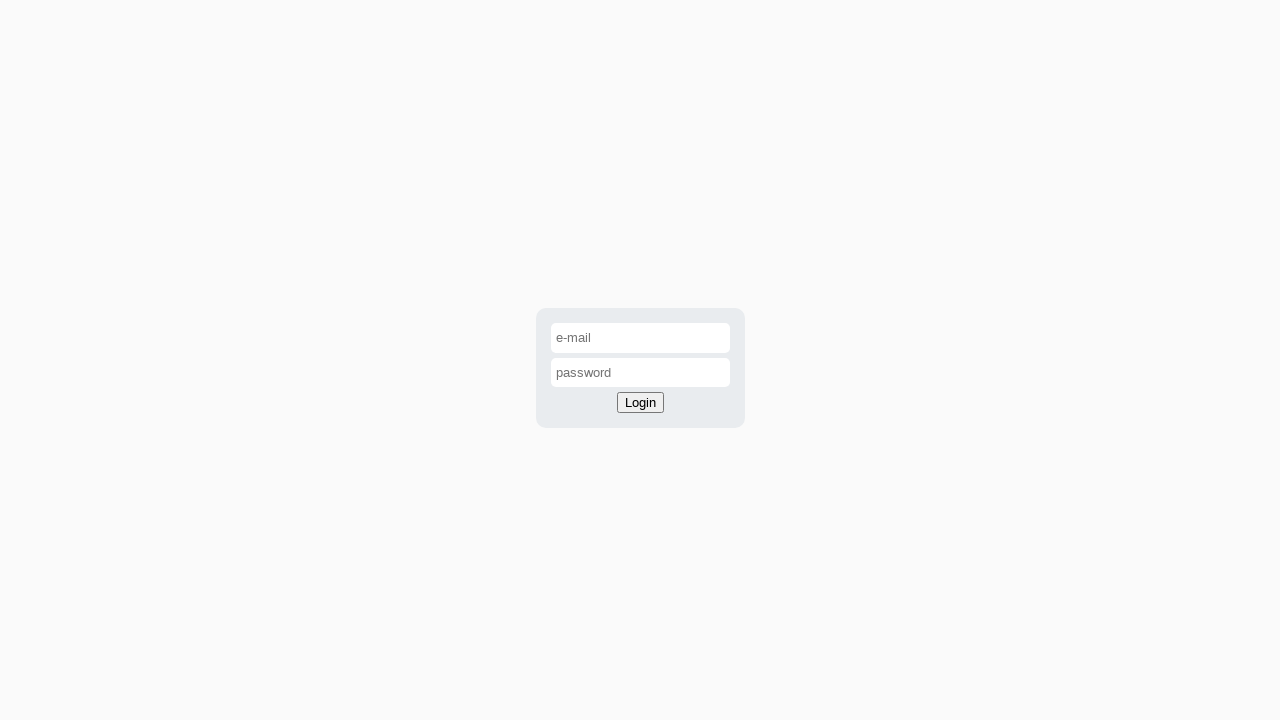

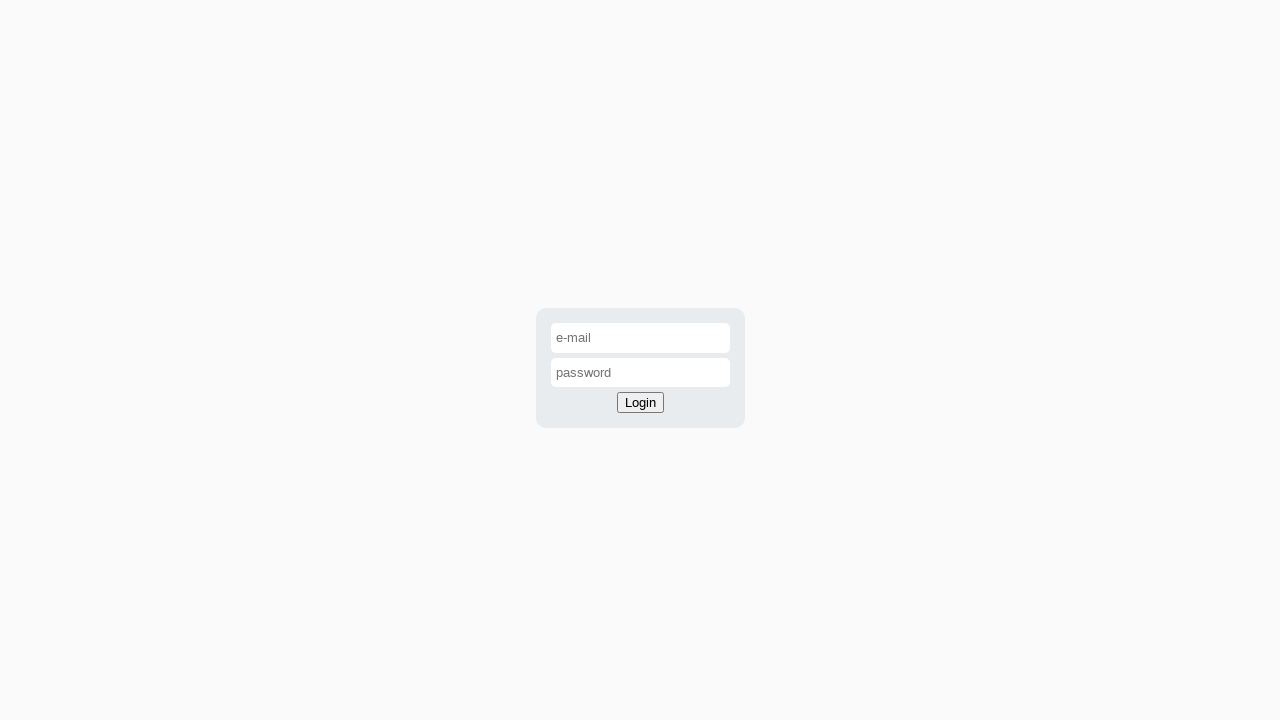